Tests link navigation by clicking the Home link text

Starting URL: https://demoqa.com/links

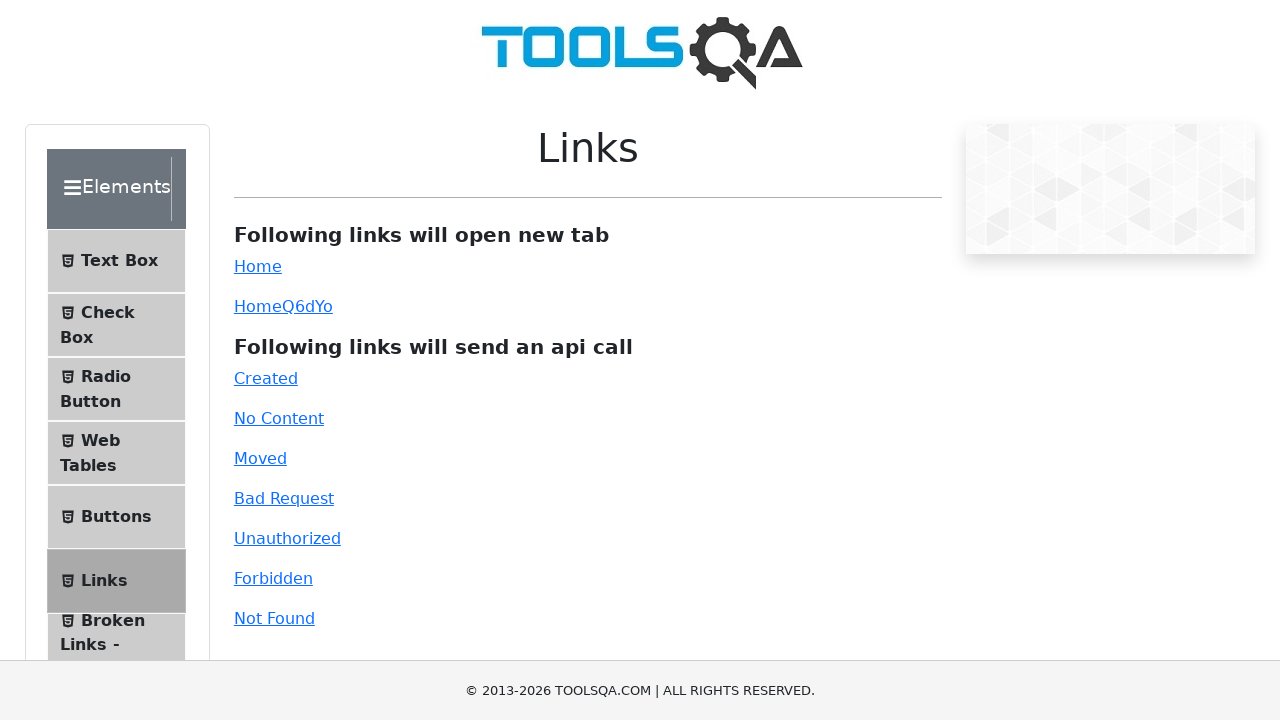

Waited for Home link to be present on the page
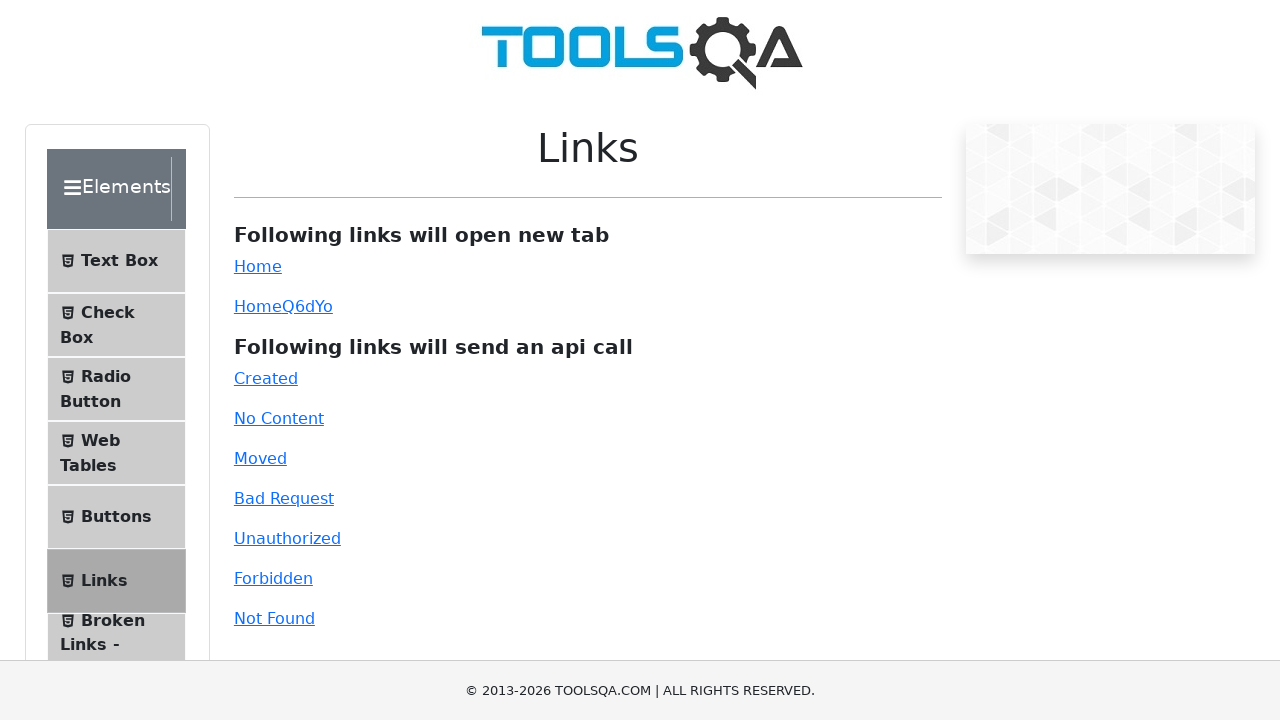

Clicked the Home link text to navigate at (258, 266) on text=Home
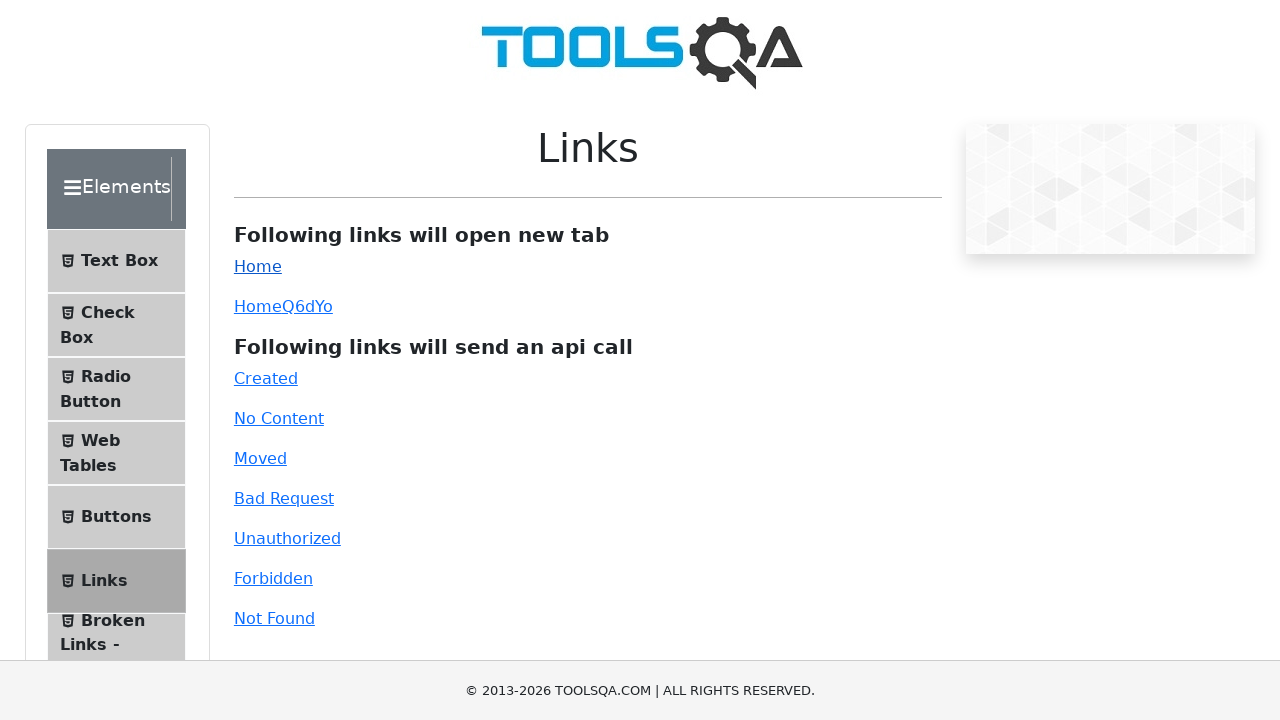

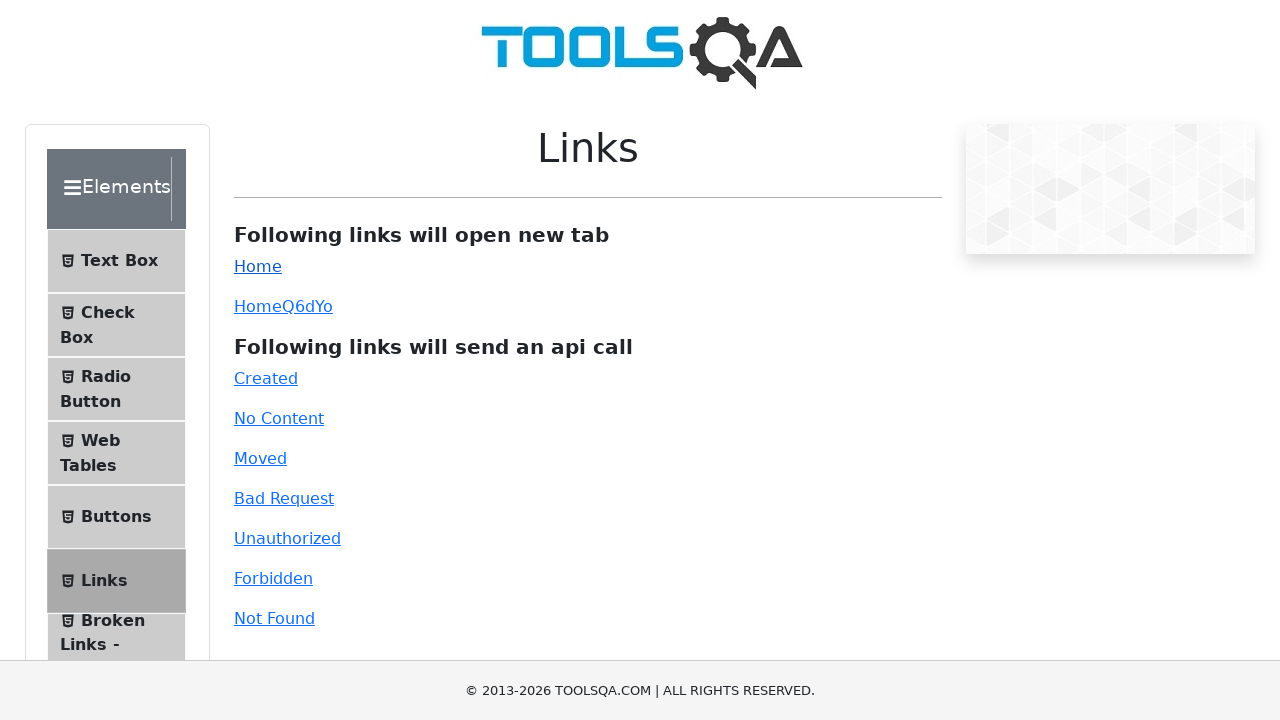